Tests alert handling by clicking a button, accepting the first alert, verifying and accepting the second alert, then confirming navigation to the alerted page

Starting URL: https://kristinek.github.io/site/examples/alerts_popups

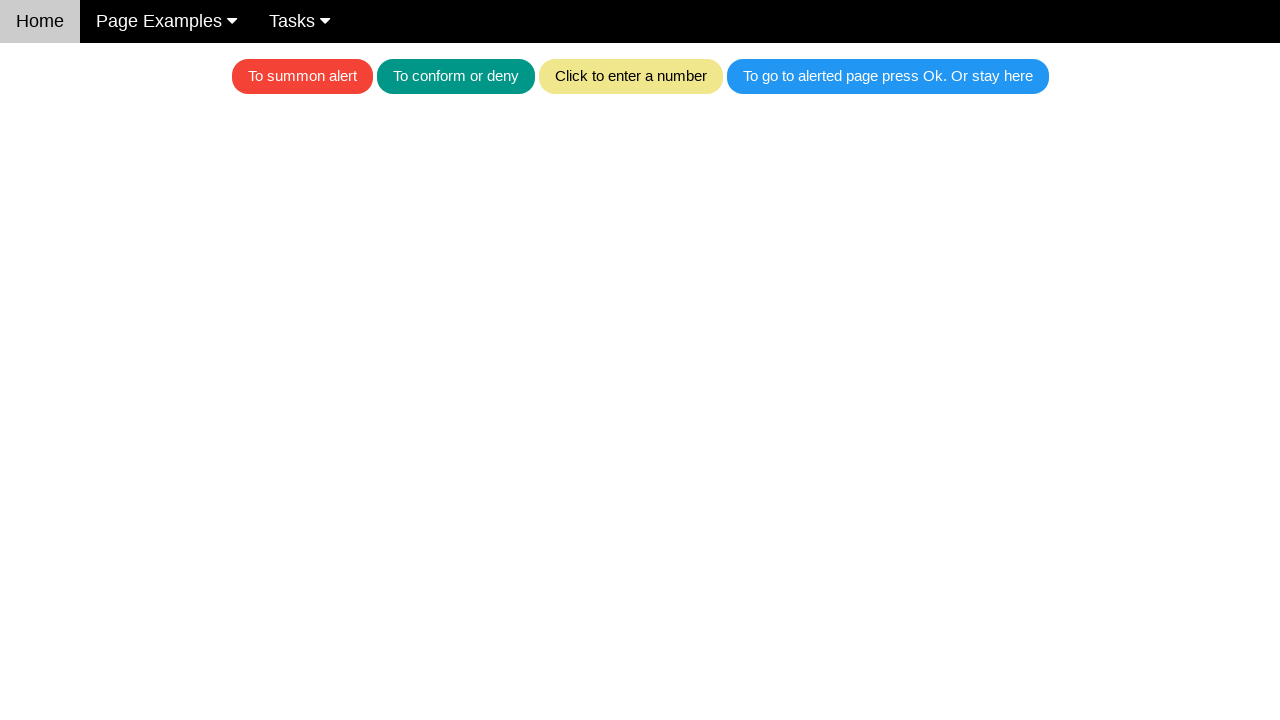

Clicked button to go to alerted page at (888, 76) on .w3-blue
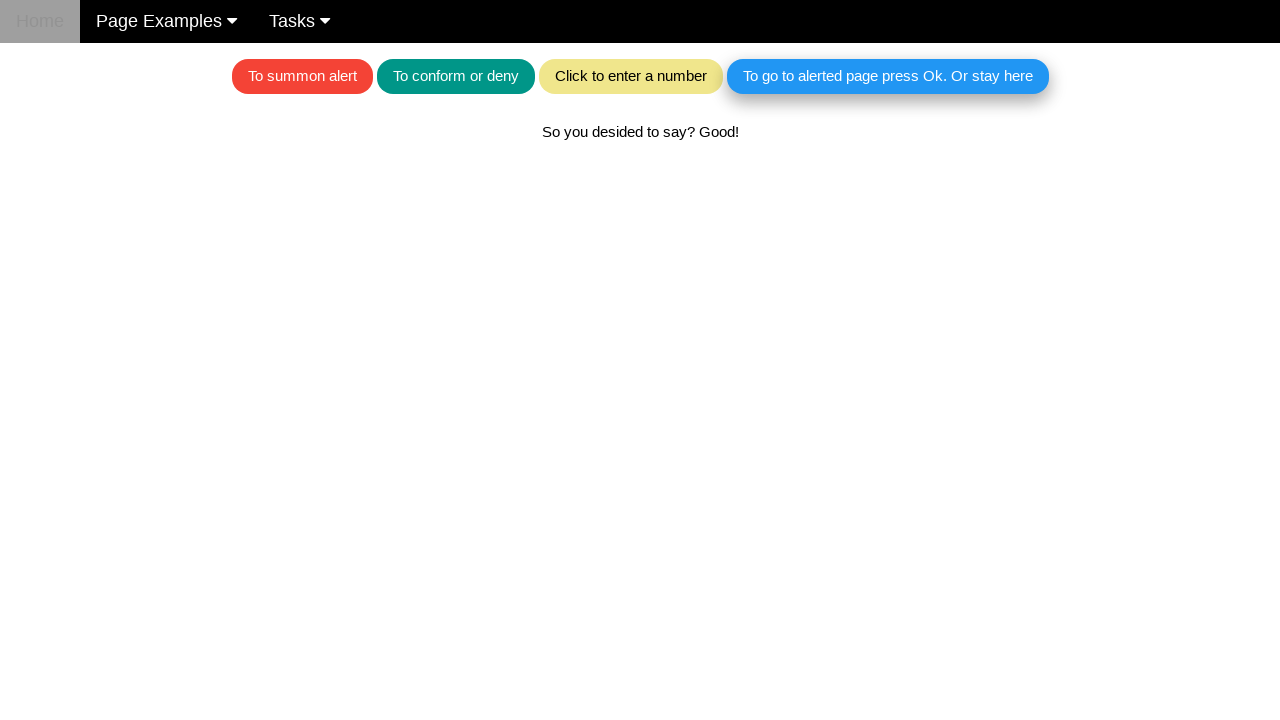

Set up dialog handler to accept alerts
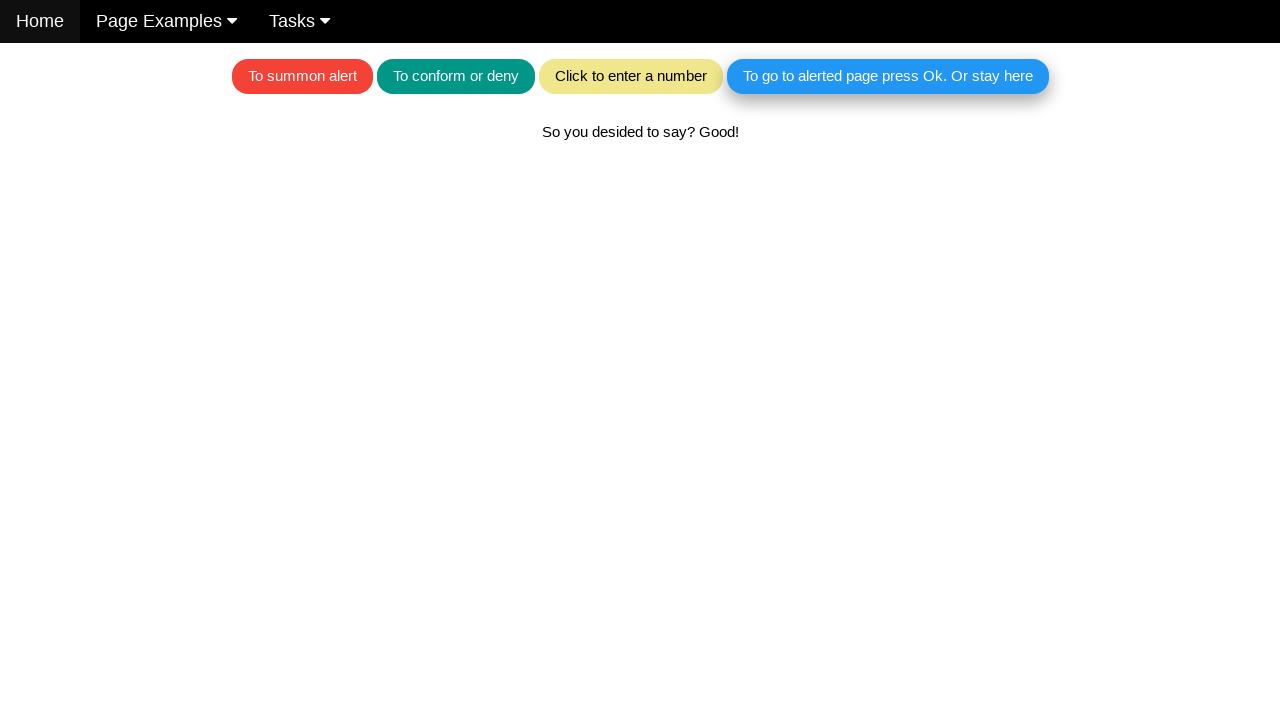

Clicked button again to trigger first alert at (888, 76) on .w3-blue
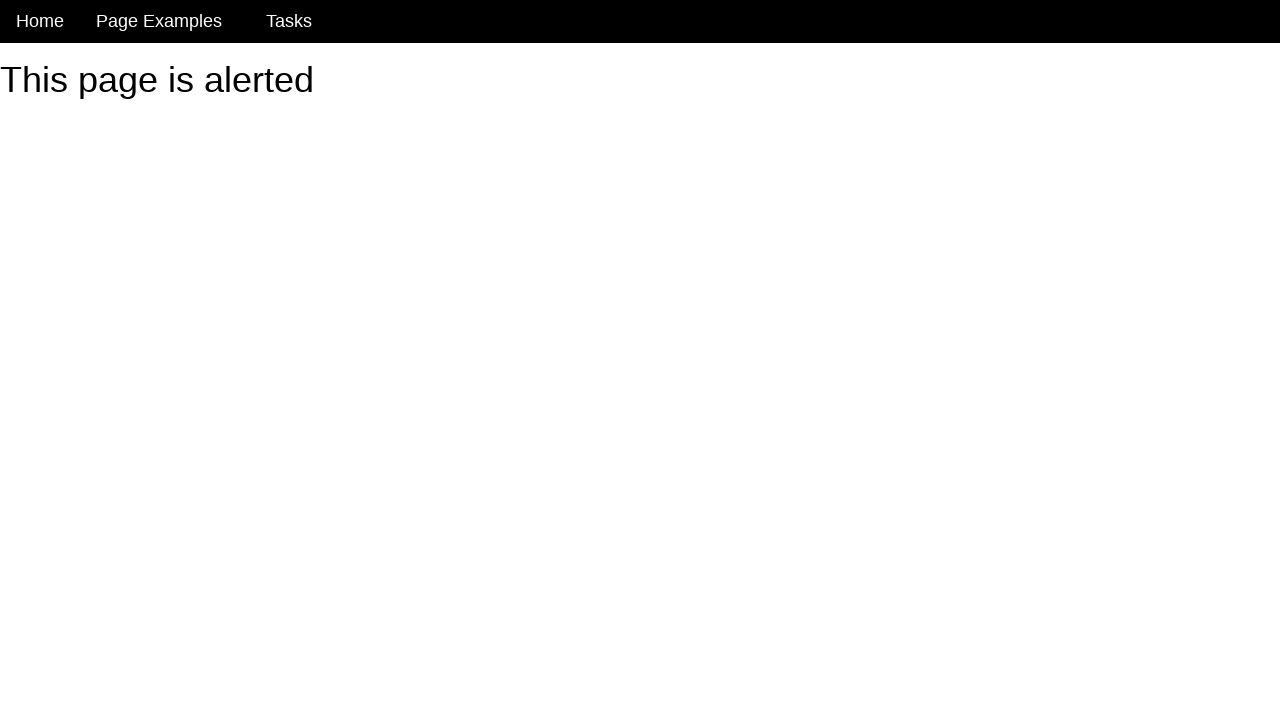

Verified navigation to alerted page after accepting alerts
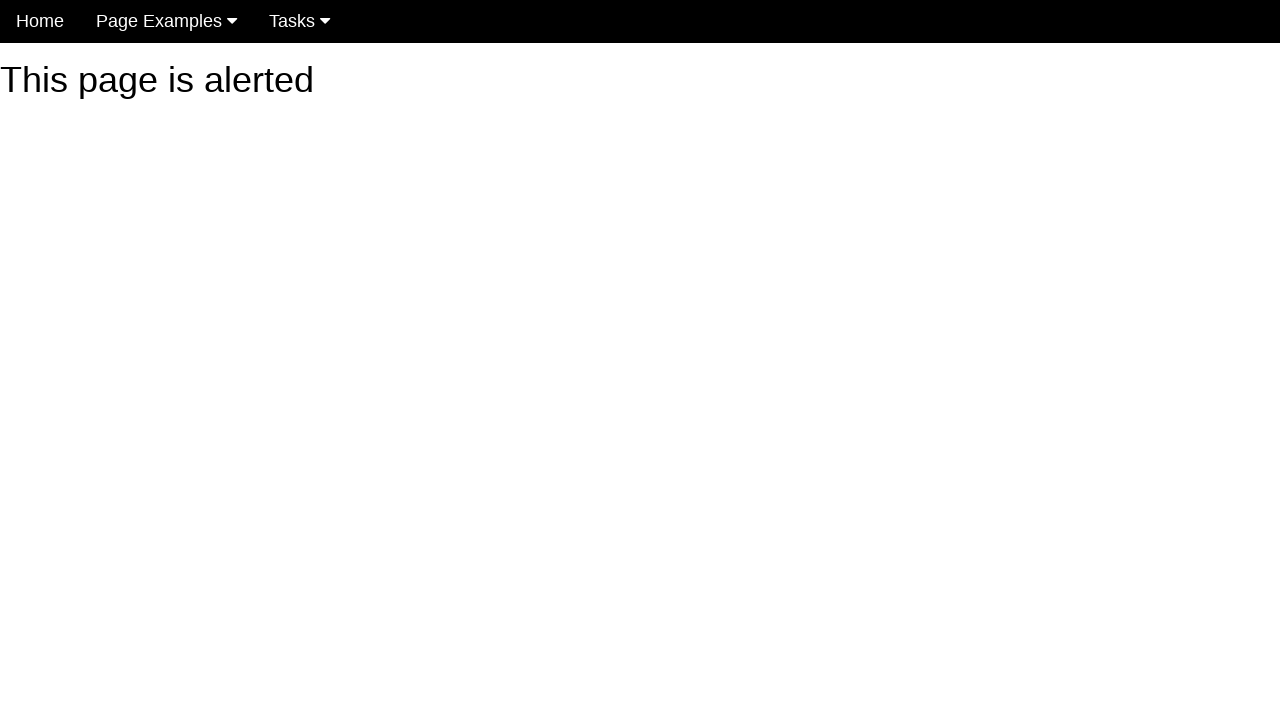

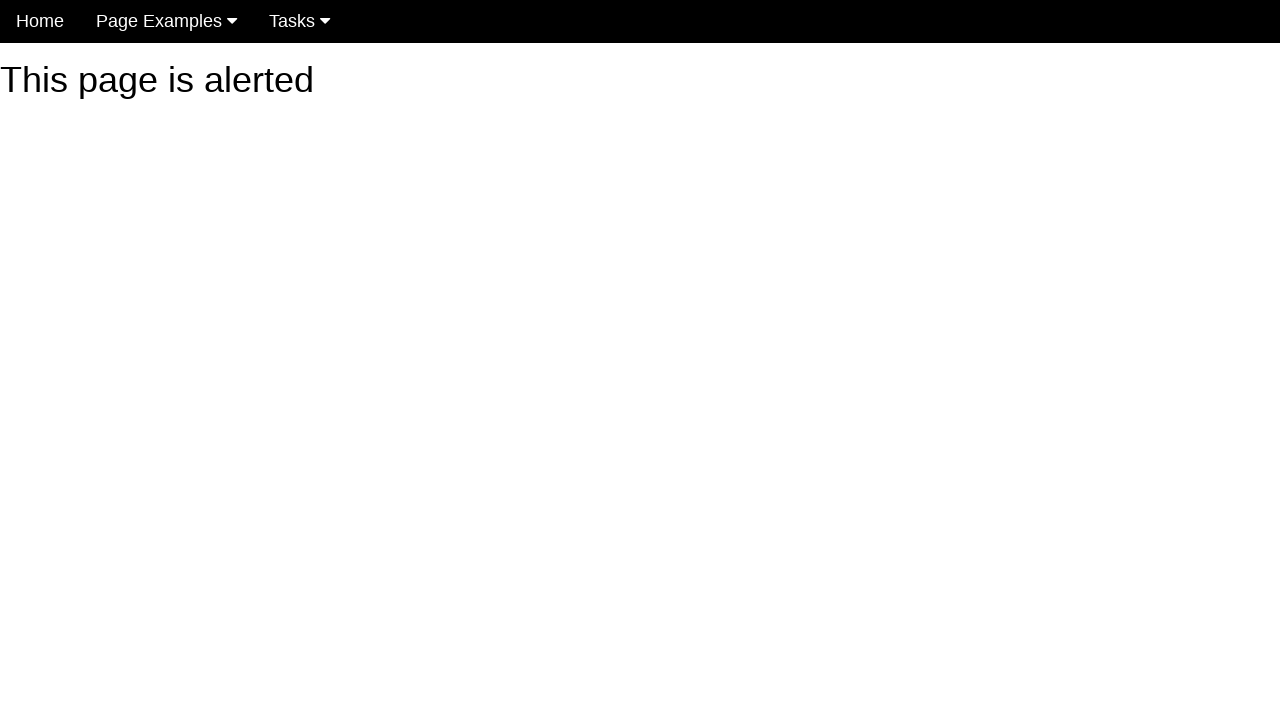